Tests the contact form functionality on demoblaze.com by filling in email, name, and message fields, then submitting the form and accepting the confirmation dialog.

Starting URL: https://www.demoblaze.com/

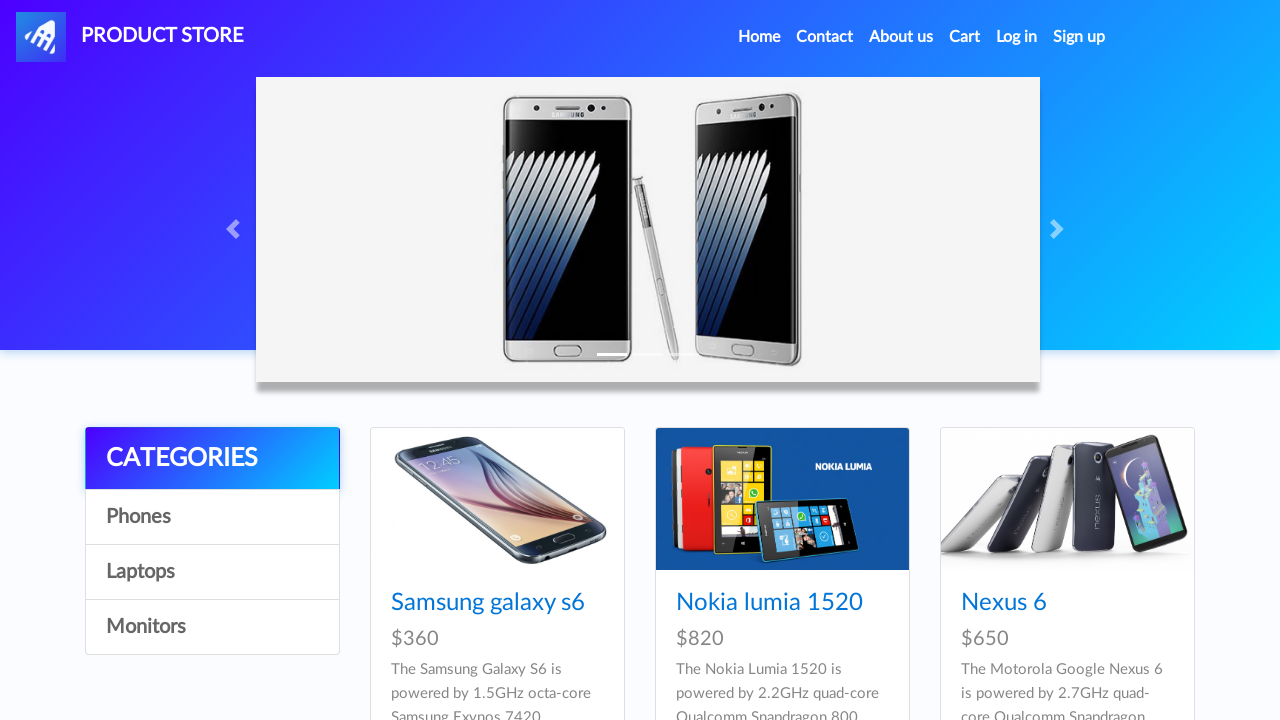

Clicked on Contact link at (825, 37) on a:has-text("Contact")
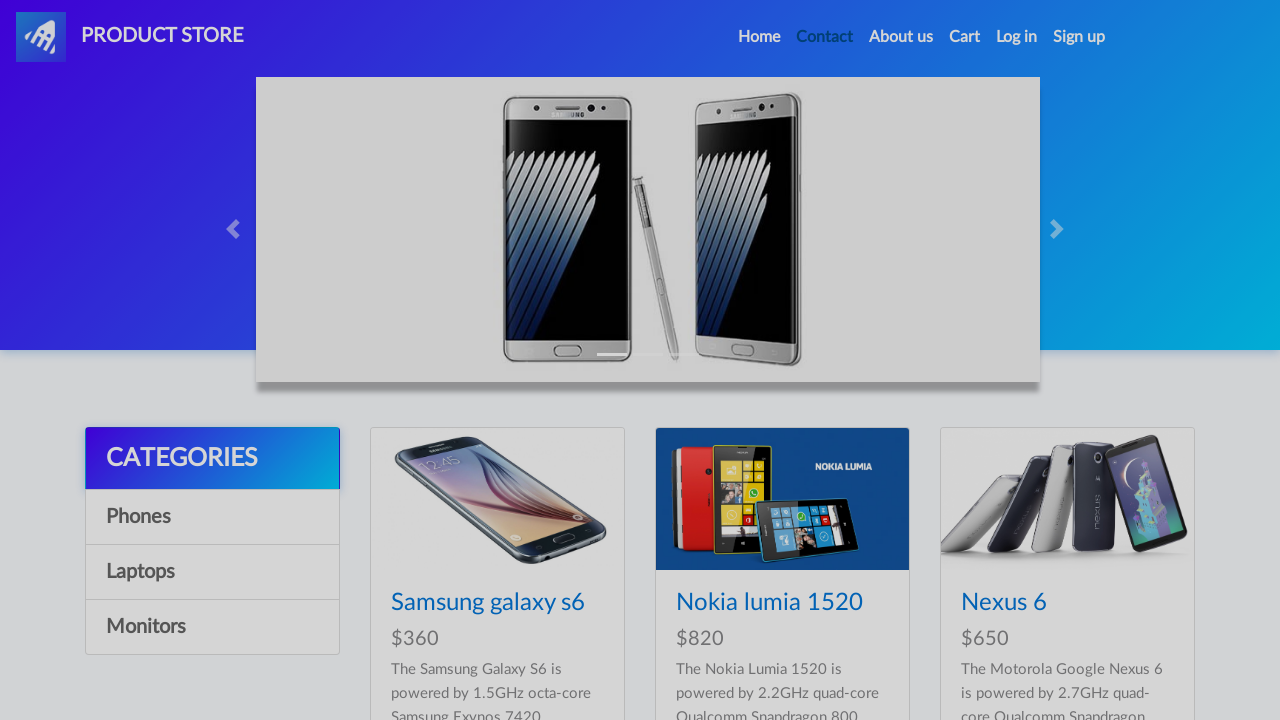

Clicked on email input field at (640, 171) on input[type="text"]
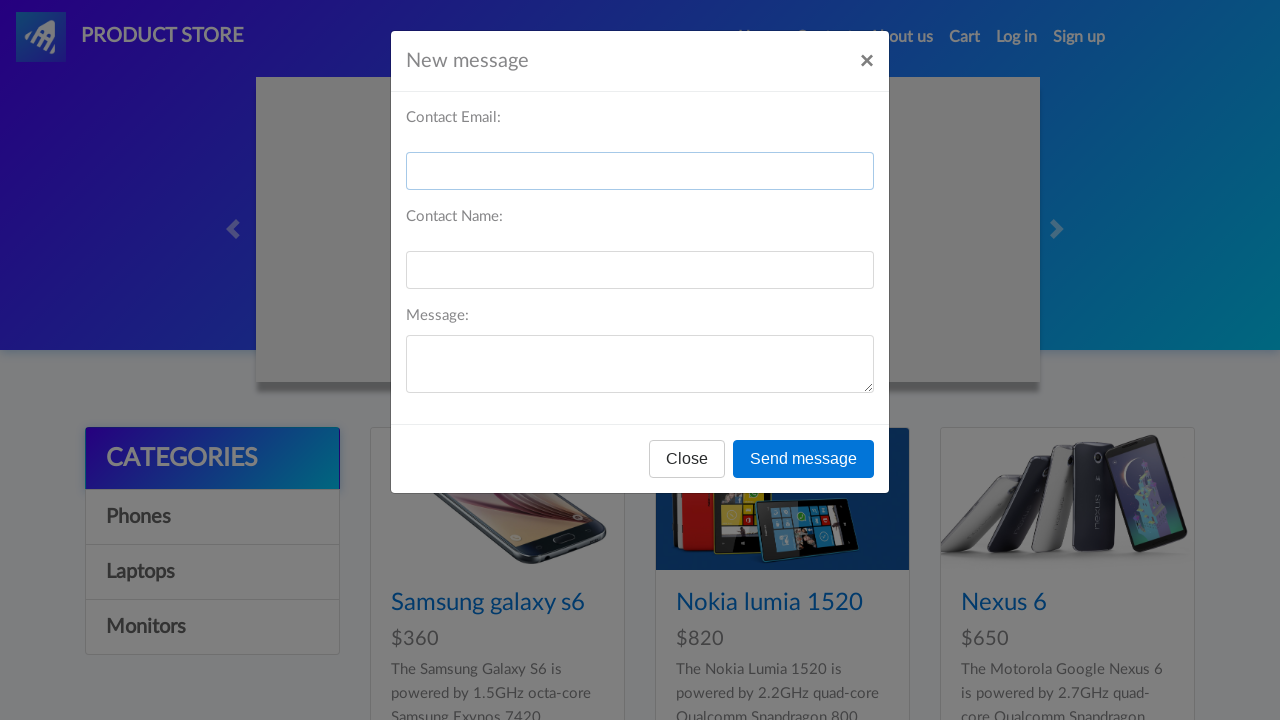

Filled email field with 'freddiemercure@queen.uk' on input[type="text"]
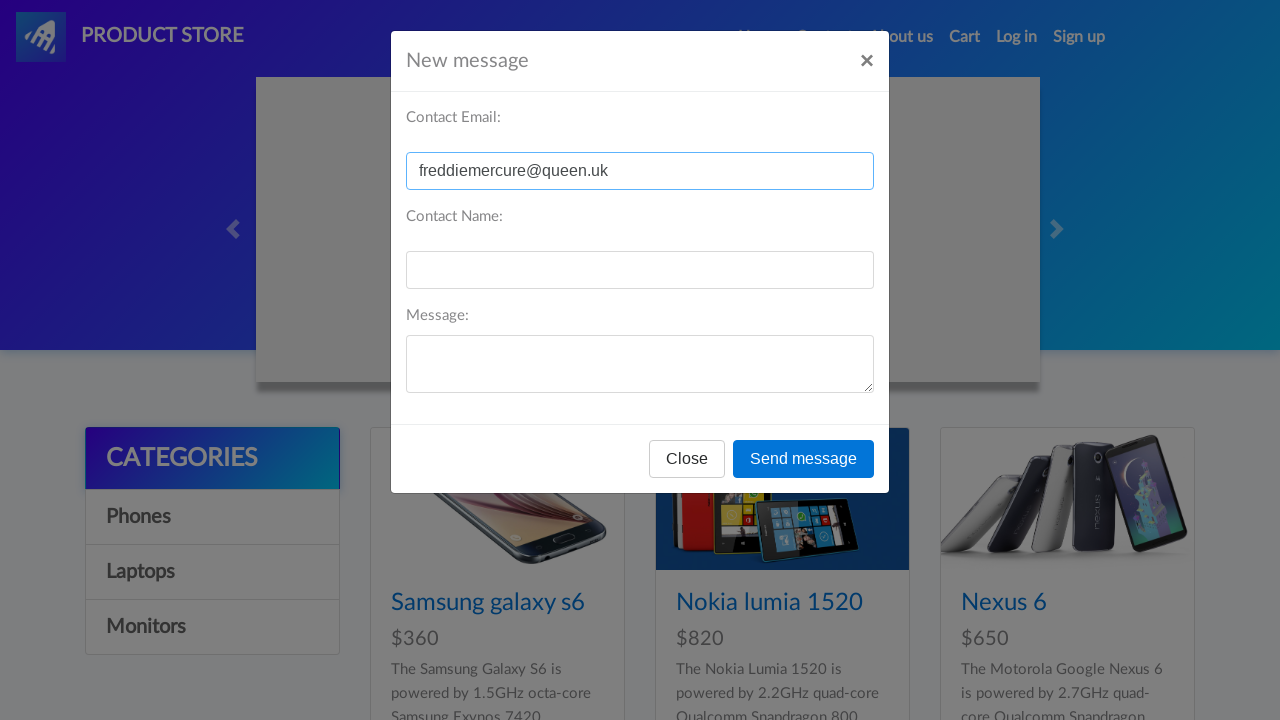

Pressed Tab to move to name field on input[type="text"]
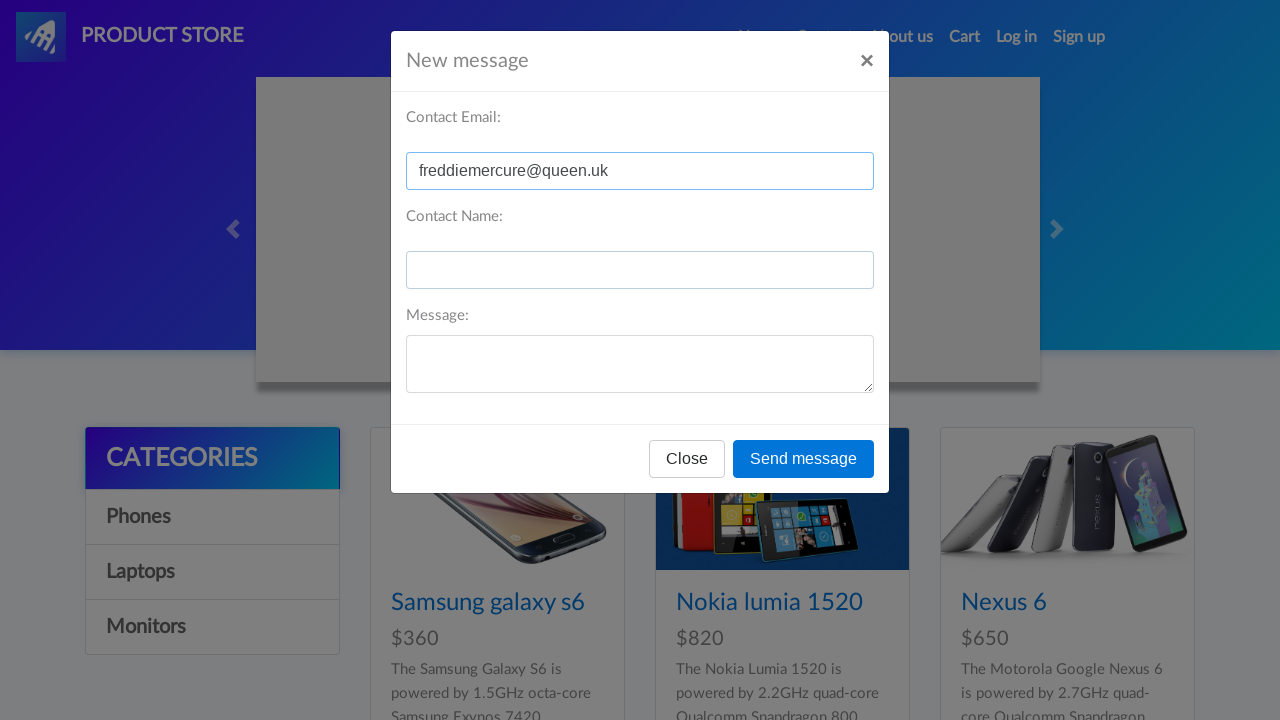

Filled name field with 'freddie mercury' on #recipient-name
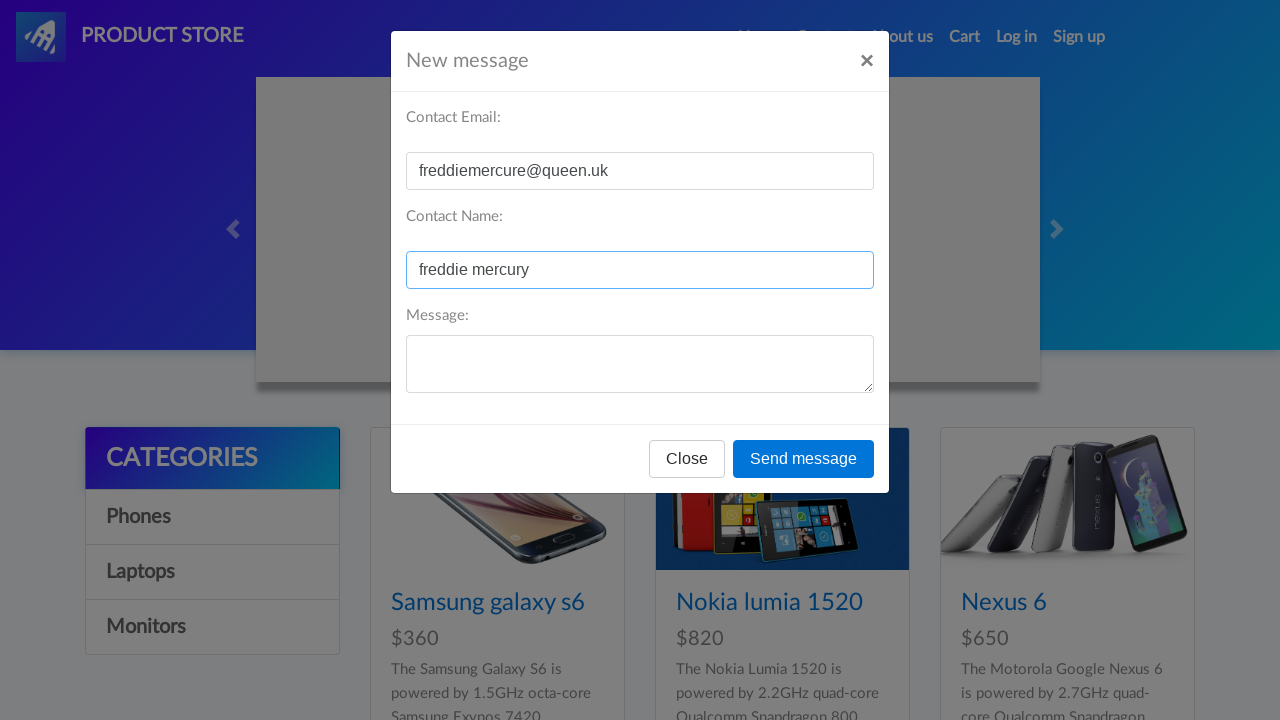

Pressed Tab to move to message field on #recipient-name
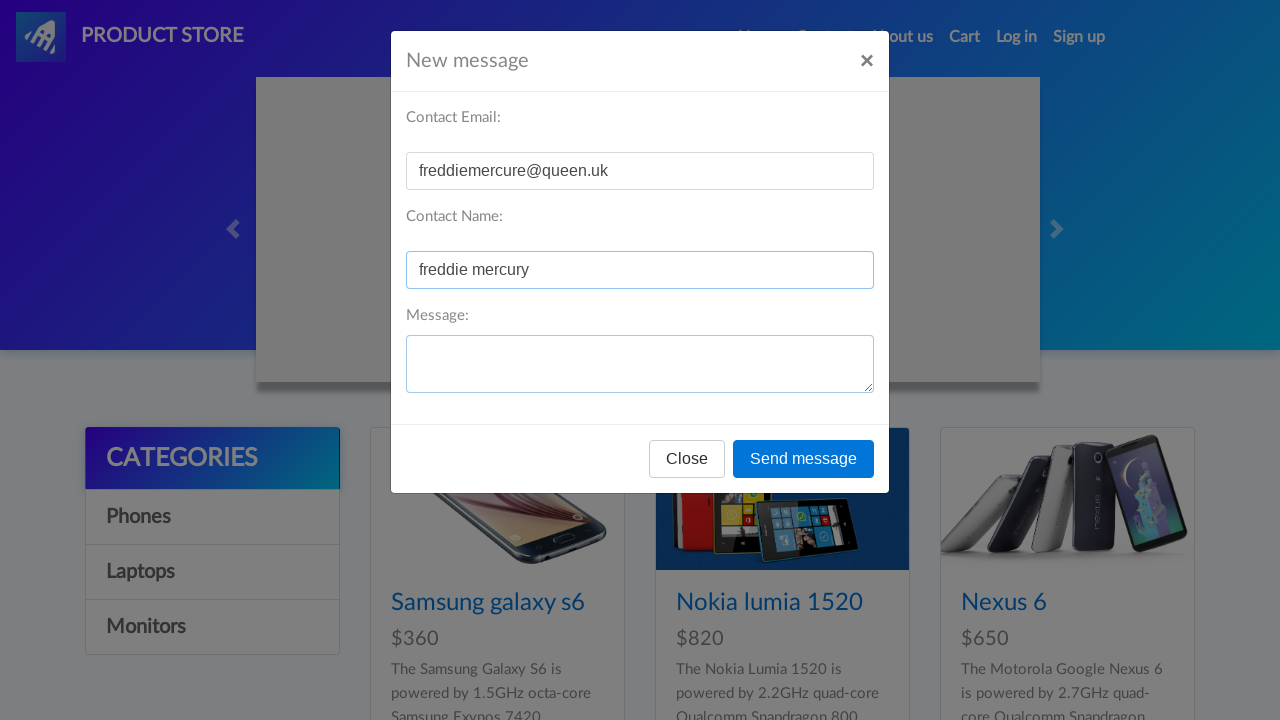

Filled message field with contact message on textarea
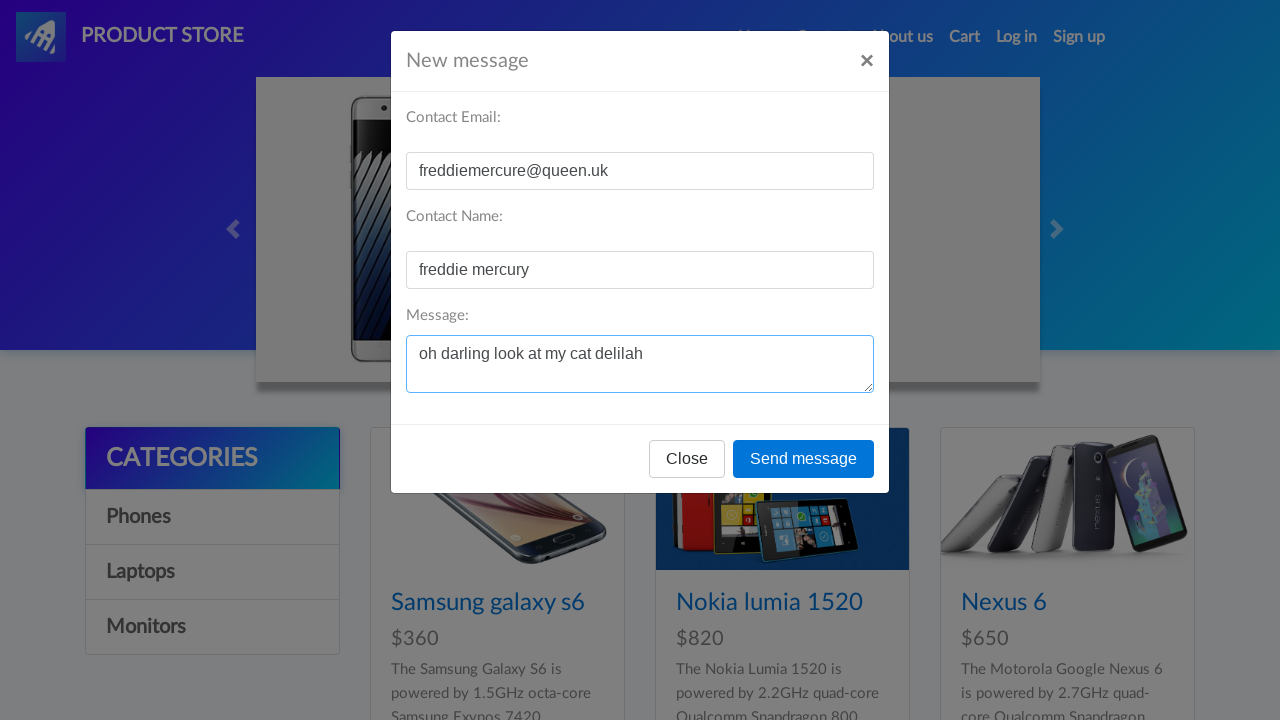

Set up dialog handler to accept confirmation
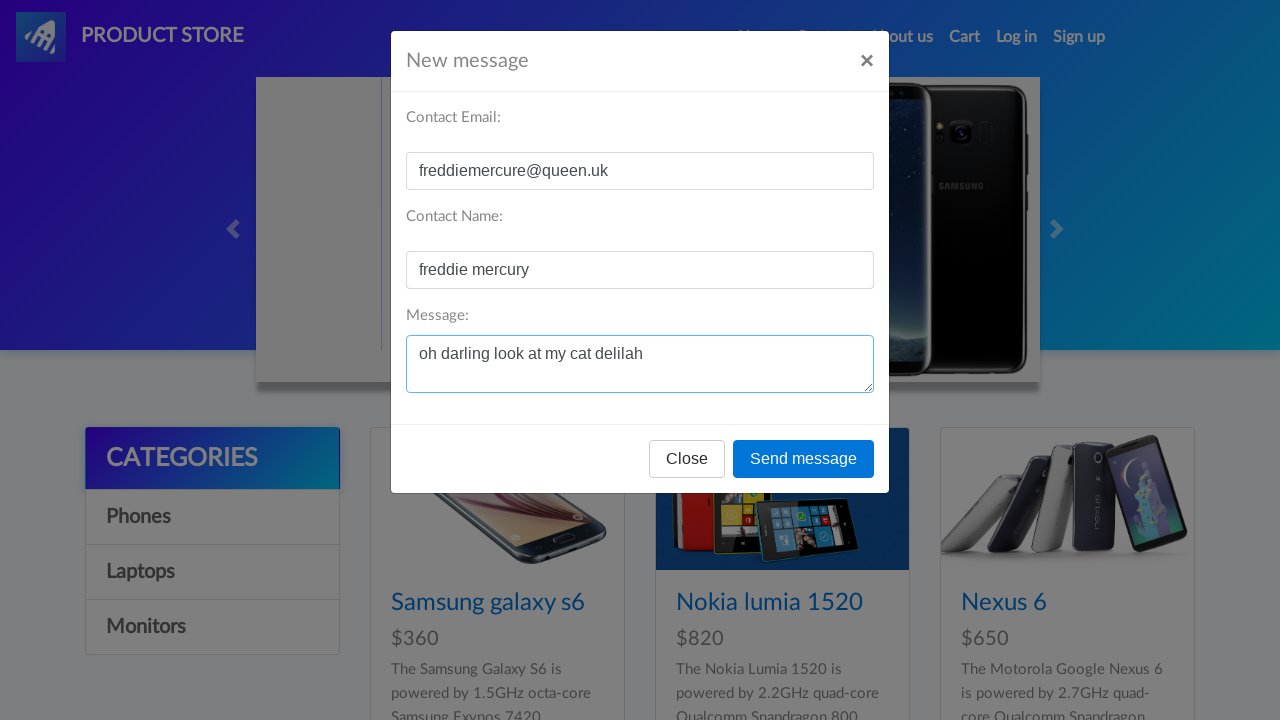

Clicked Send message button at (804, 459) on text=Send message
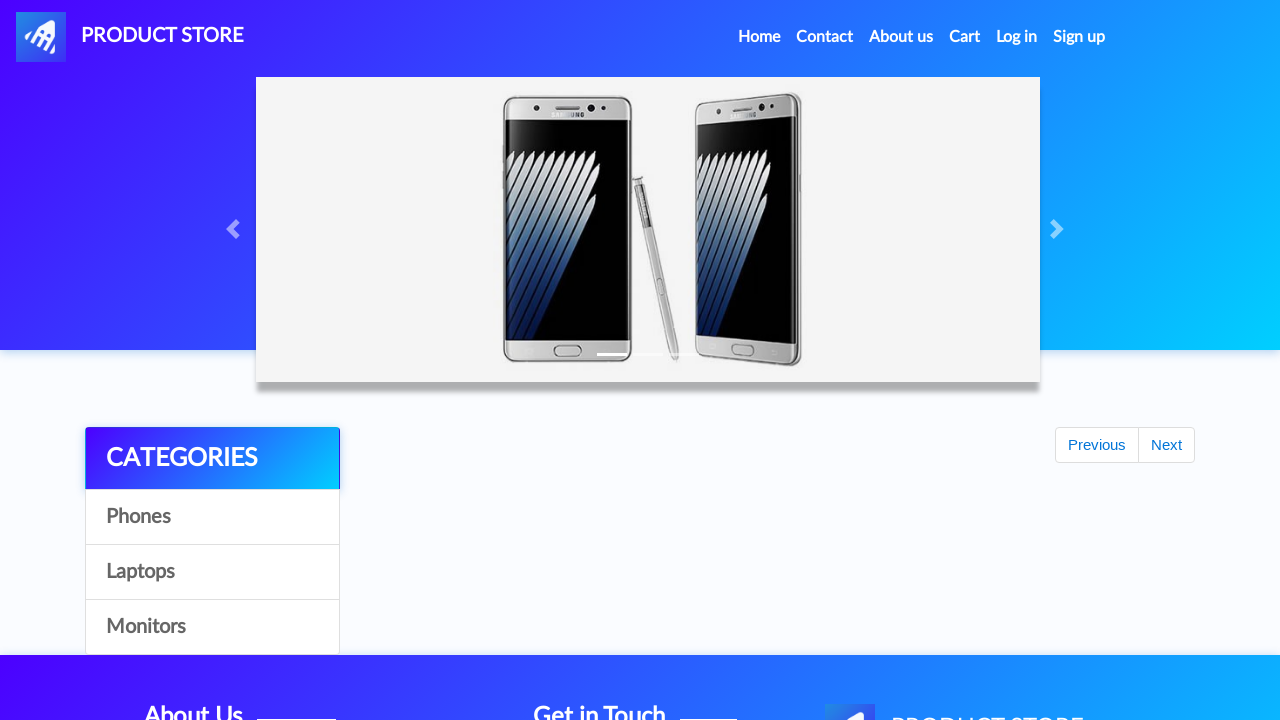

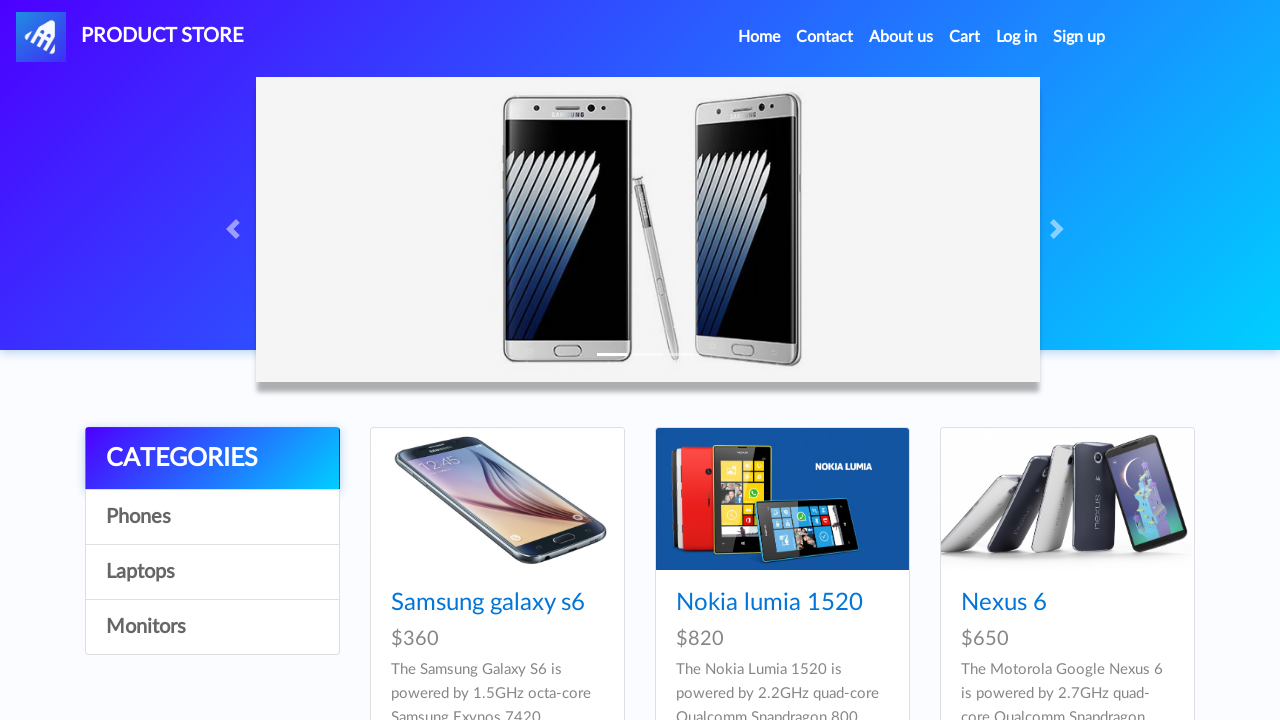